Navigates to the checkbox page on Formy and verifies the header text displays "Checkboxes"

Starting URL: https://formy-project.herokuapp.com/

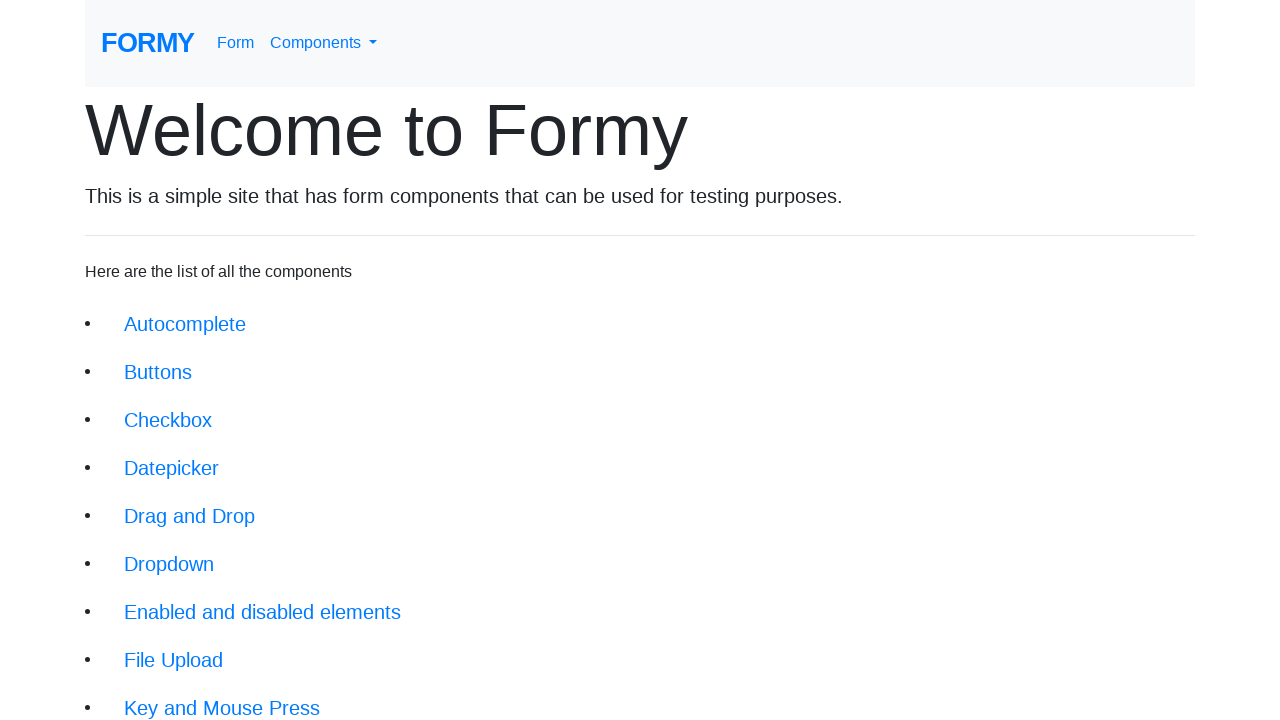

Clicked on checkbox link to navigate to checkbox page at (168, 420) on xpath=//li/a[@href='/checkbox']
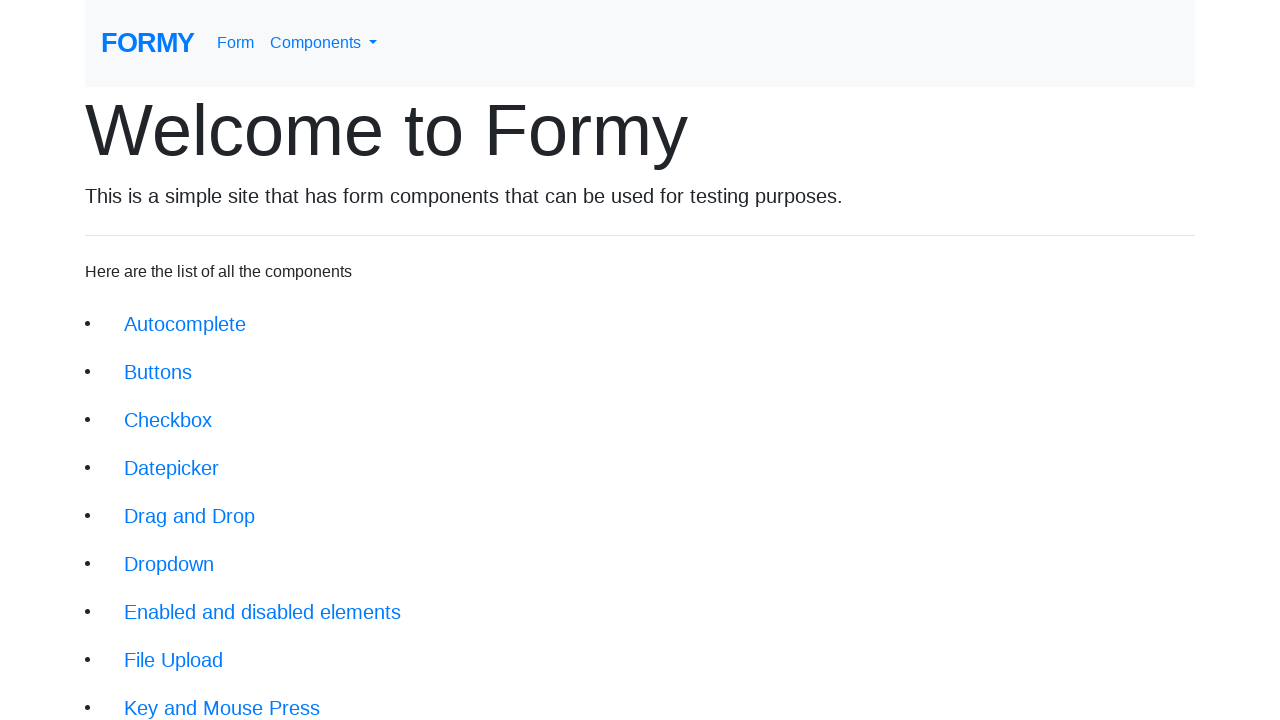

Checkbox page loaded and header element is visible
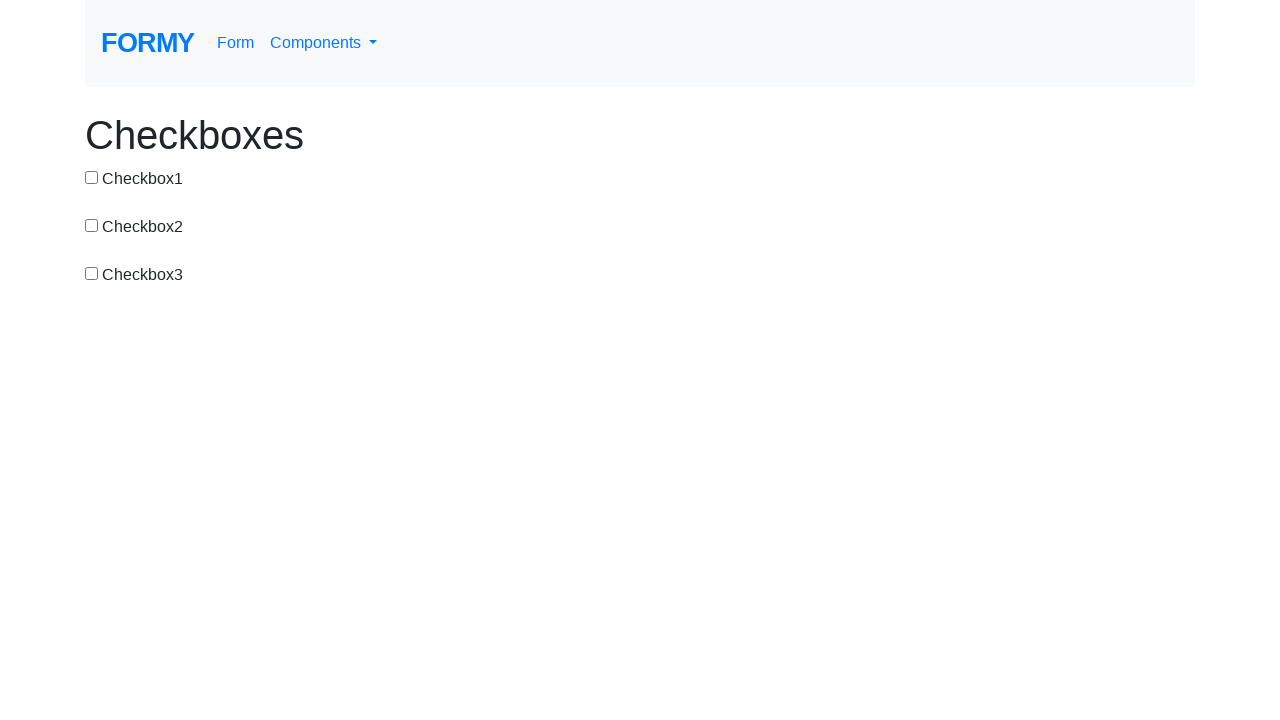

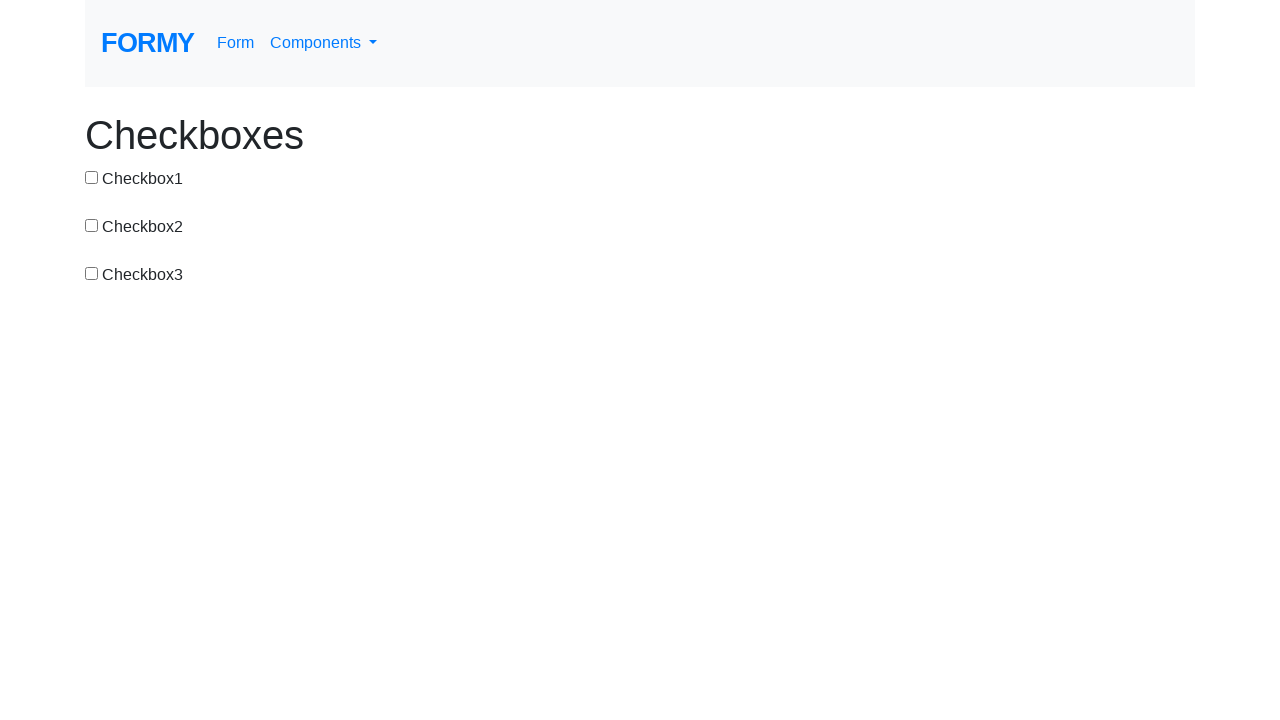